Navigates to the demoblaze store website and verifies the page title contains "STORE"

Starting URL: https://www.demoblaze.com/

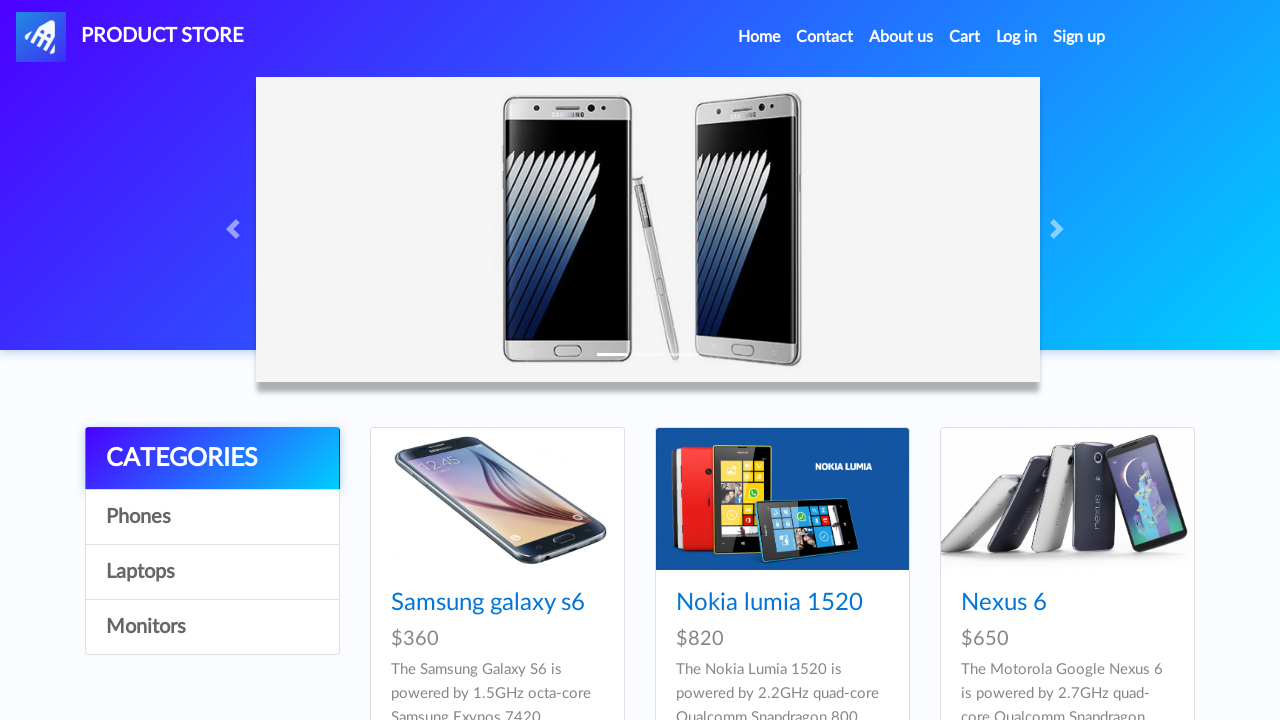

Waited for page to reach domcontentloaded state
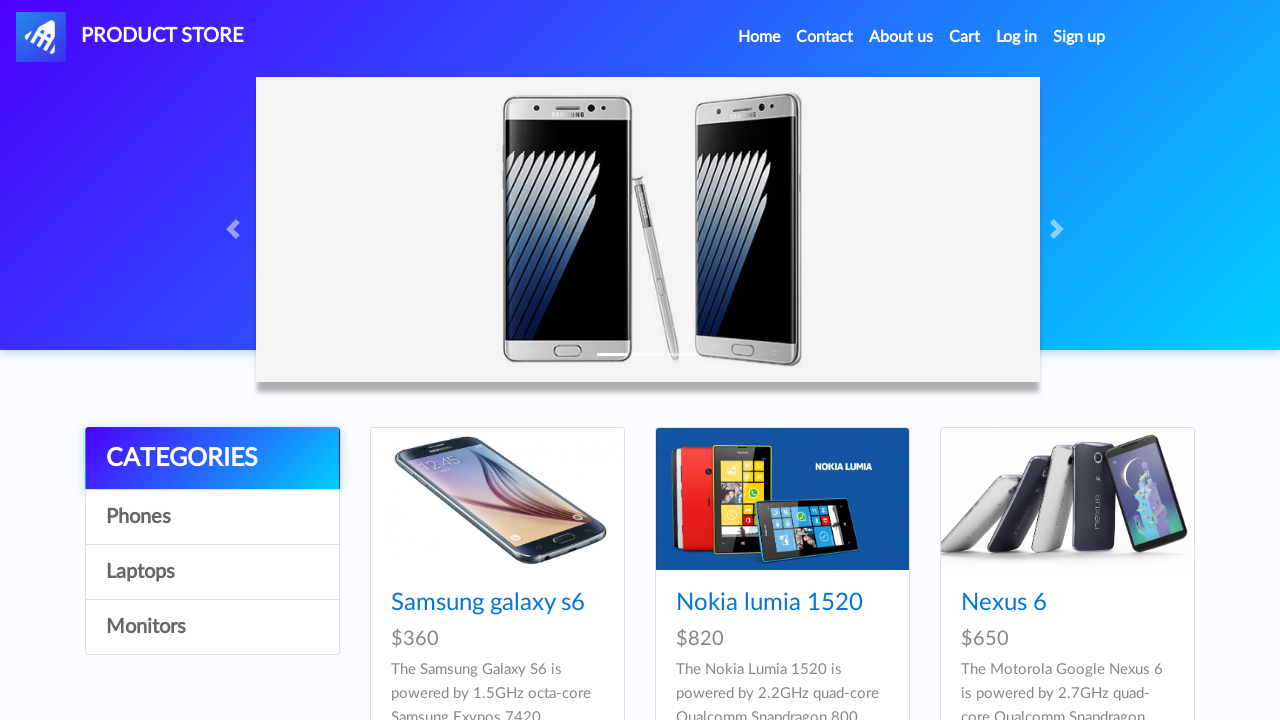

Verified page title contains 'STORE'
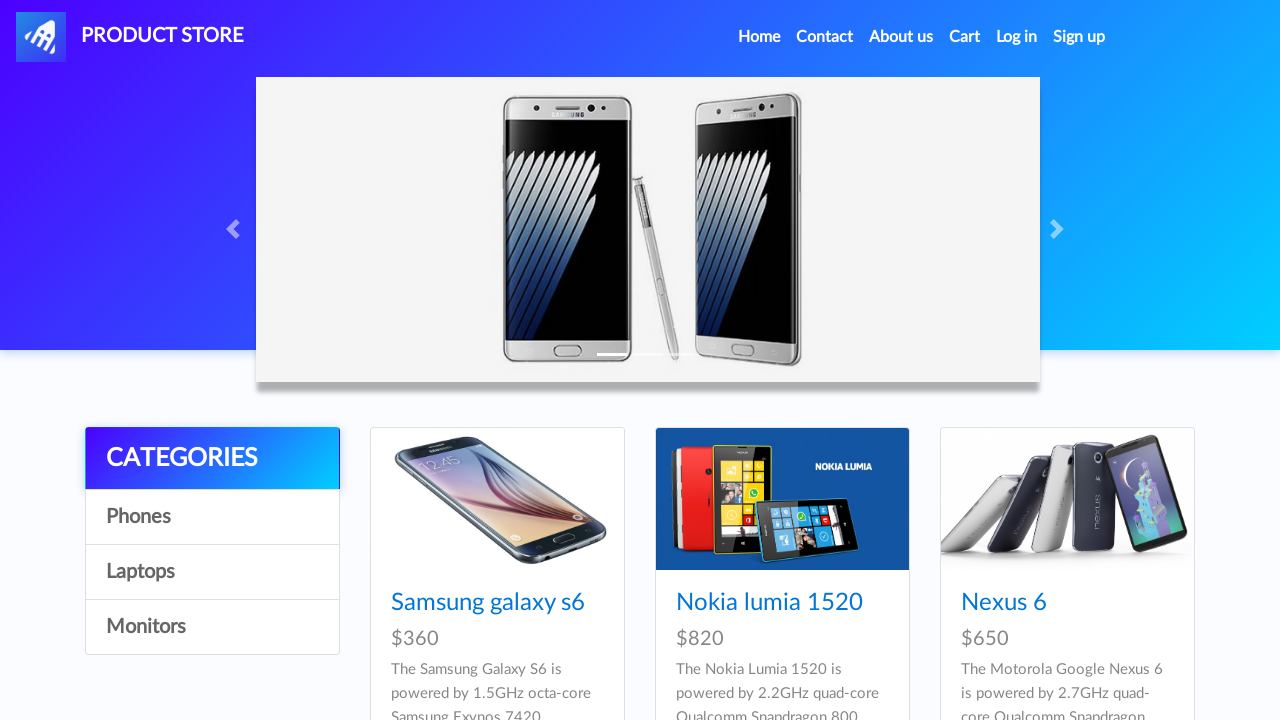

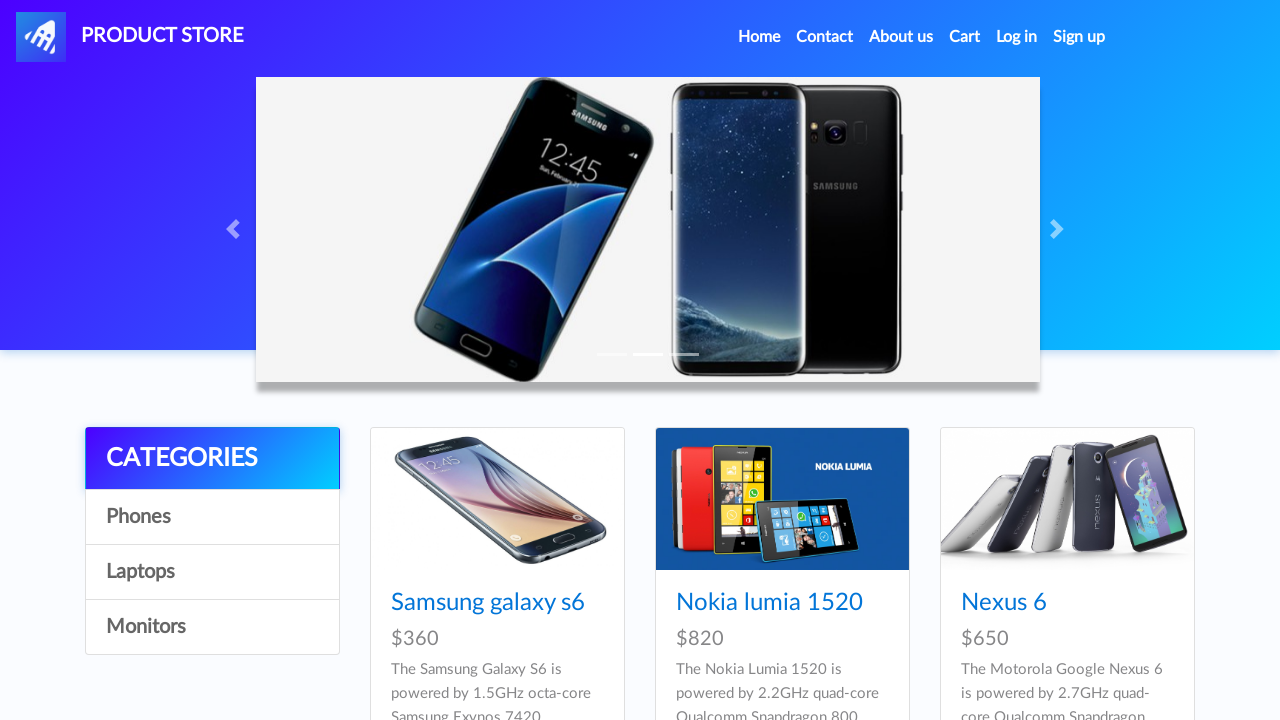